Tests drag and drop functionality by dragging an element onto a droppable target within an iframe on jQueryUI's demo page

Starting URL: http://jqueryui.com/droppable/

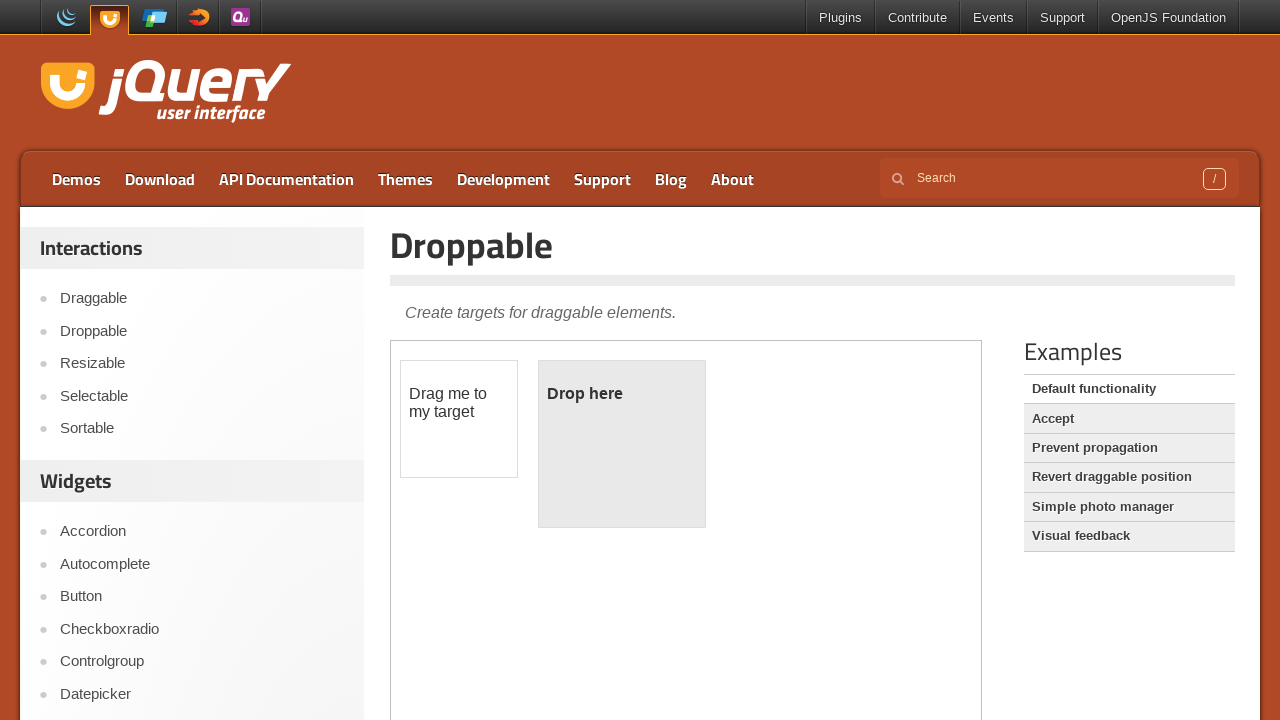

Located the demo iframe
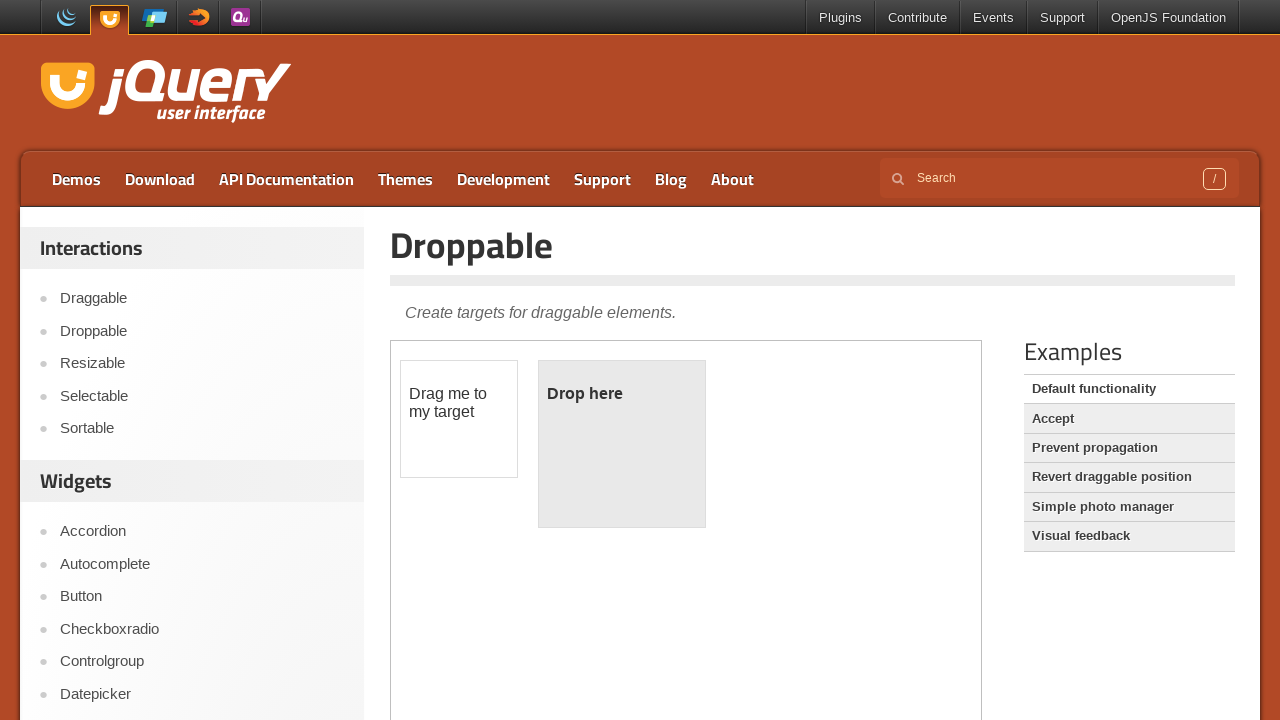

Located the draggable element within the iframe
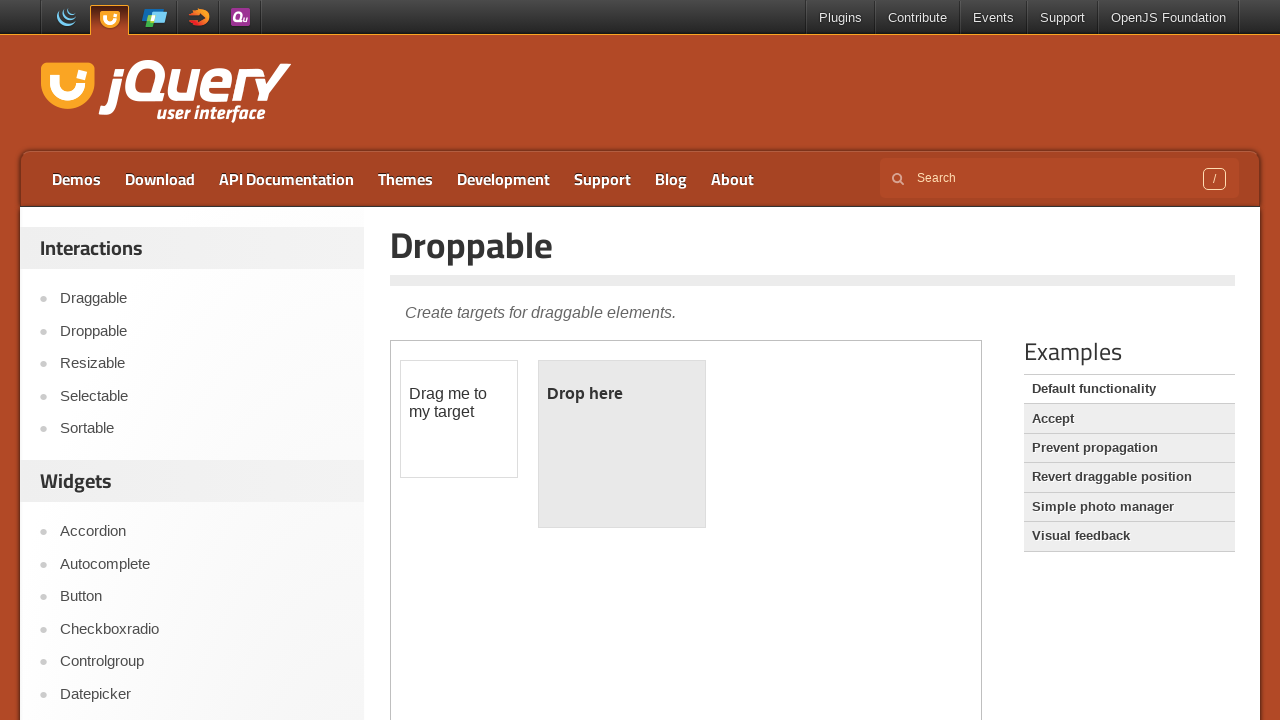

Located the droppable target element within the iframe
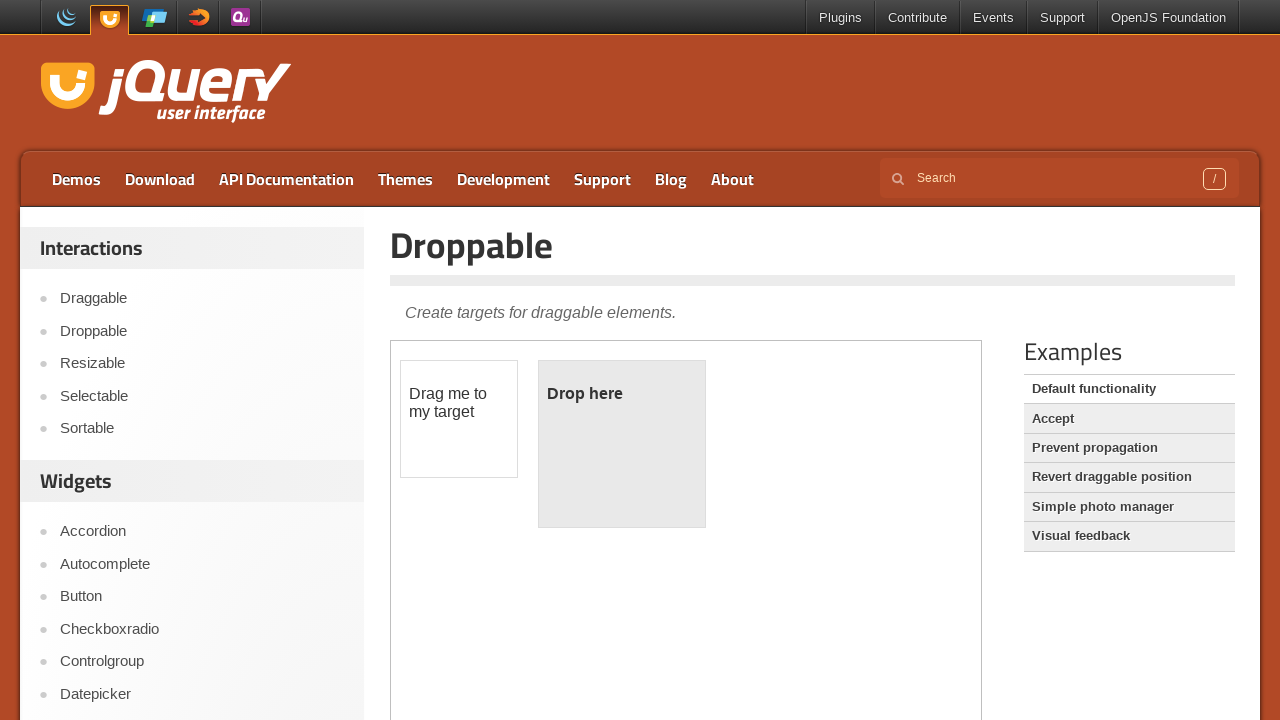

Dragged the draggable element onto the droppable target at (622, 444)
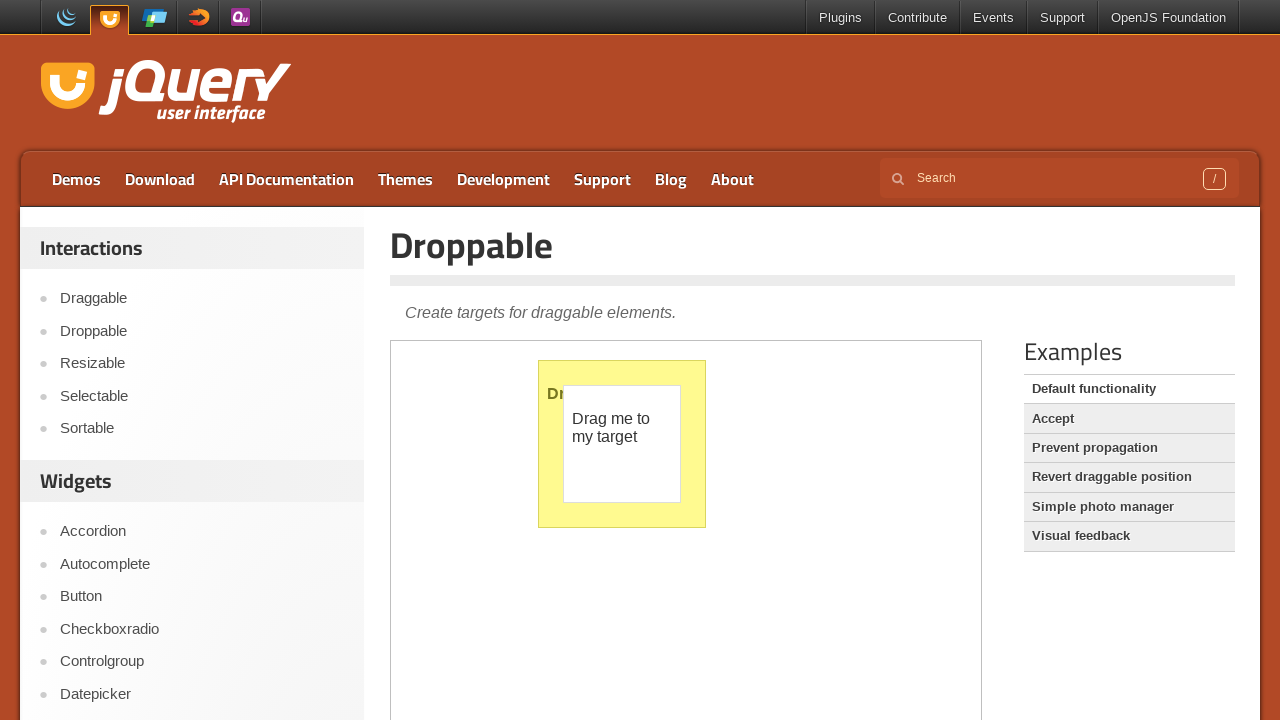

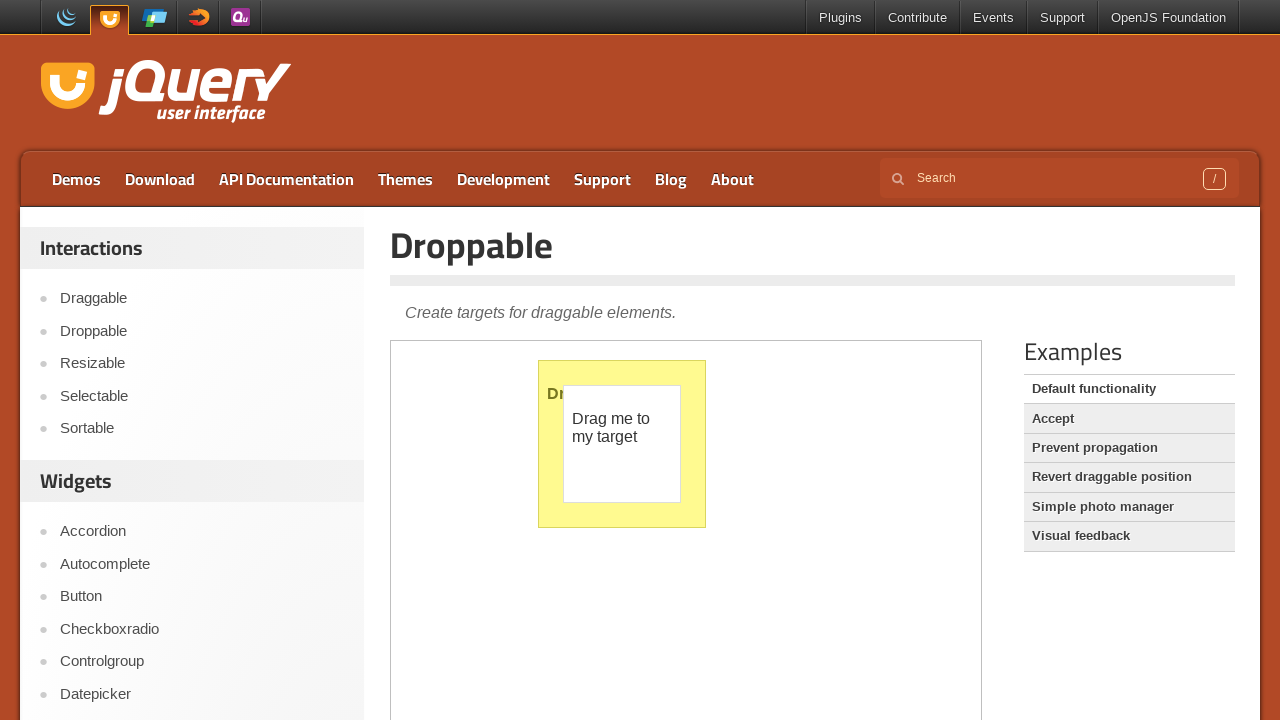